Navigates to a JX3Box macro page and verifies that macro content elements are loaded and visible on the page

Starting URL: https://www.jx3box.com/macro/10543

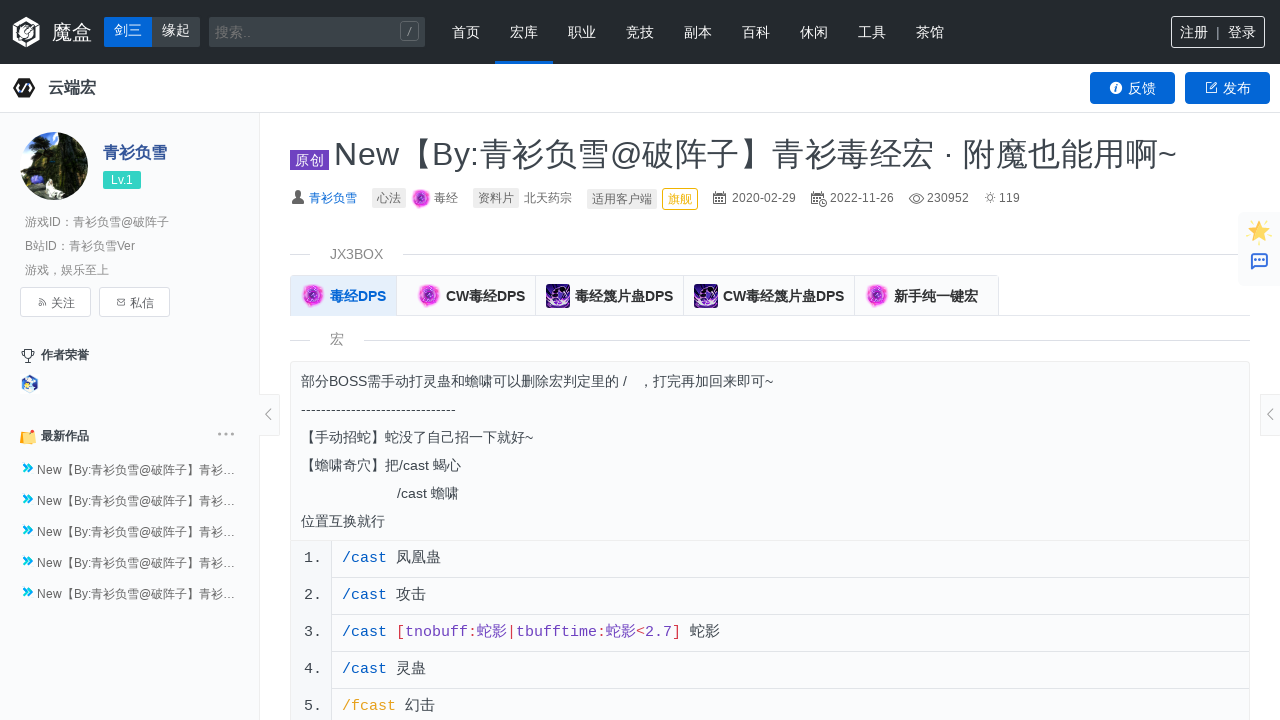

Navigated to JX3Box macro page (URL: https://www.jx3box.com/macro/10543)
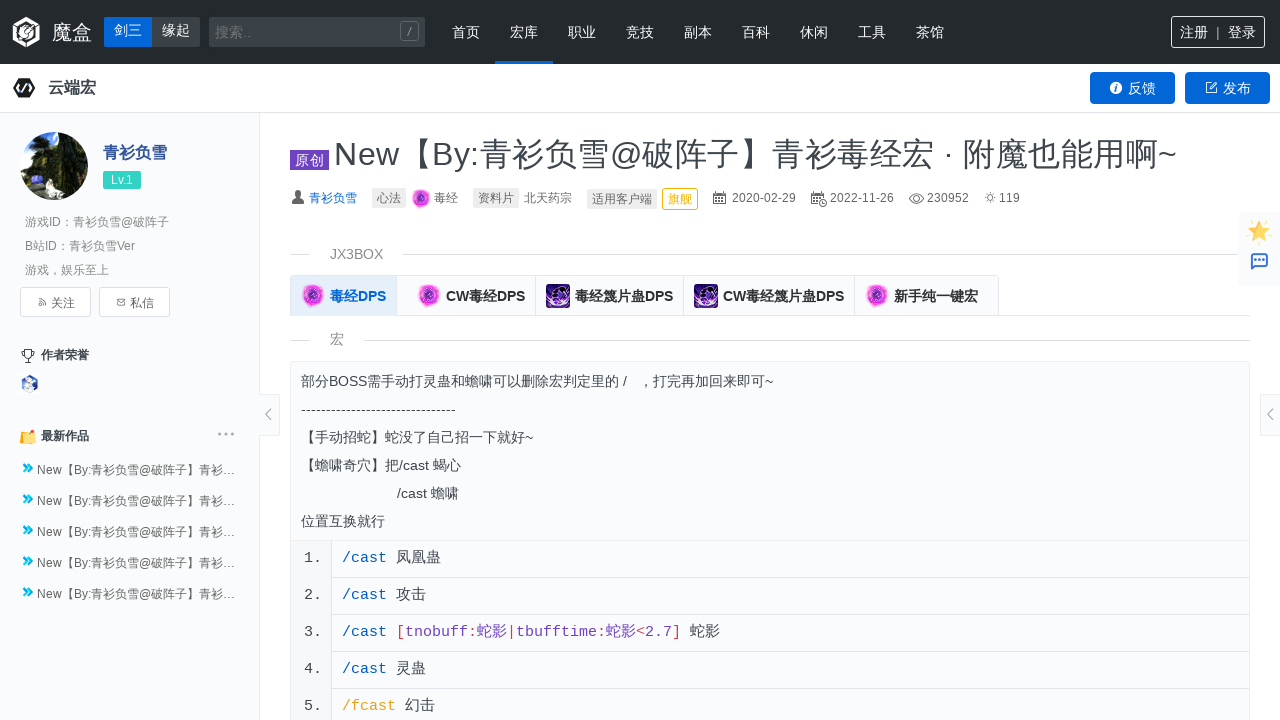

Macro list items loaded and selector '.w-jx3macro ol li' is present
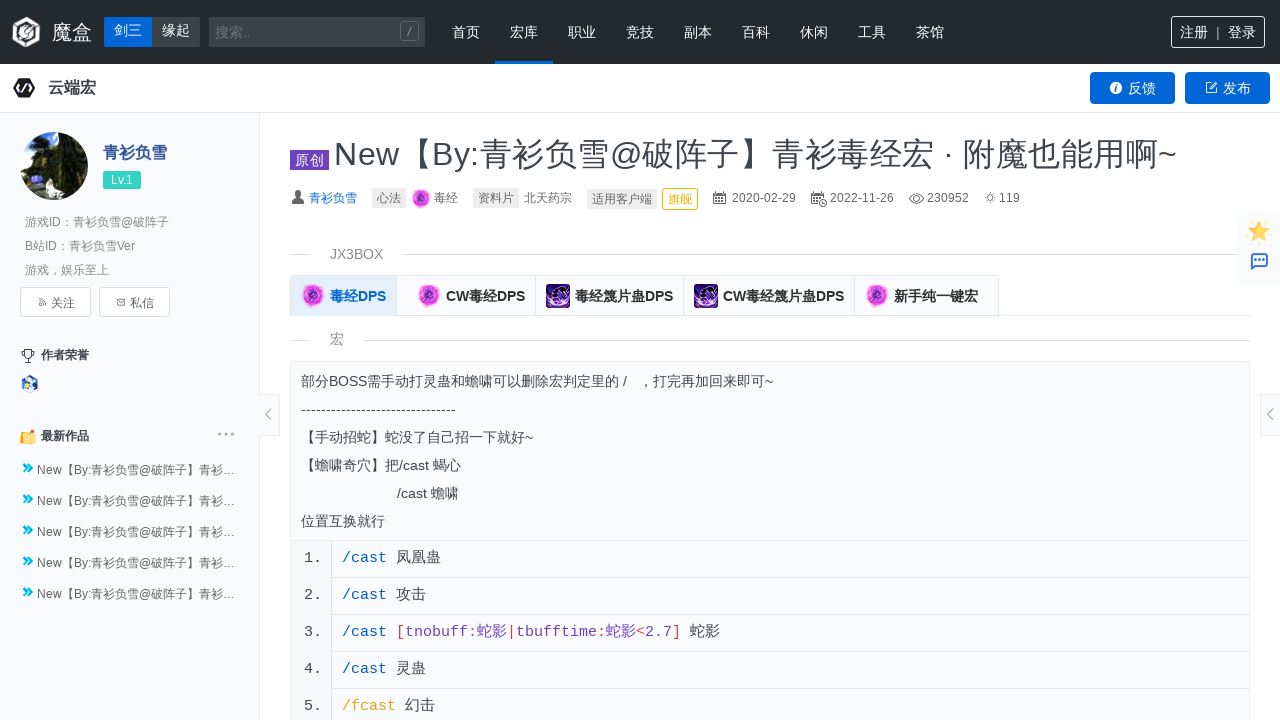

Located macro elements with selector '.w-jx3macro ol li'
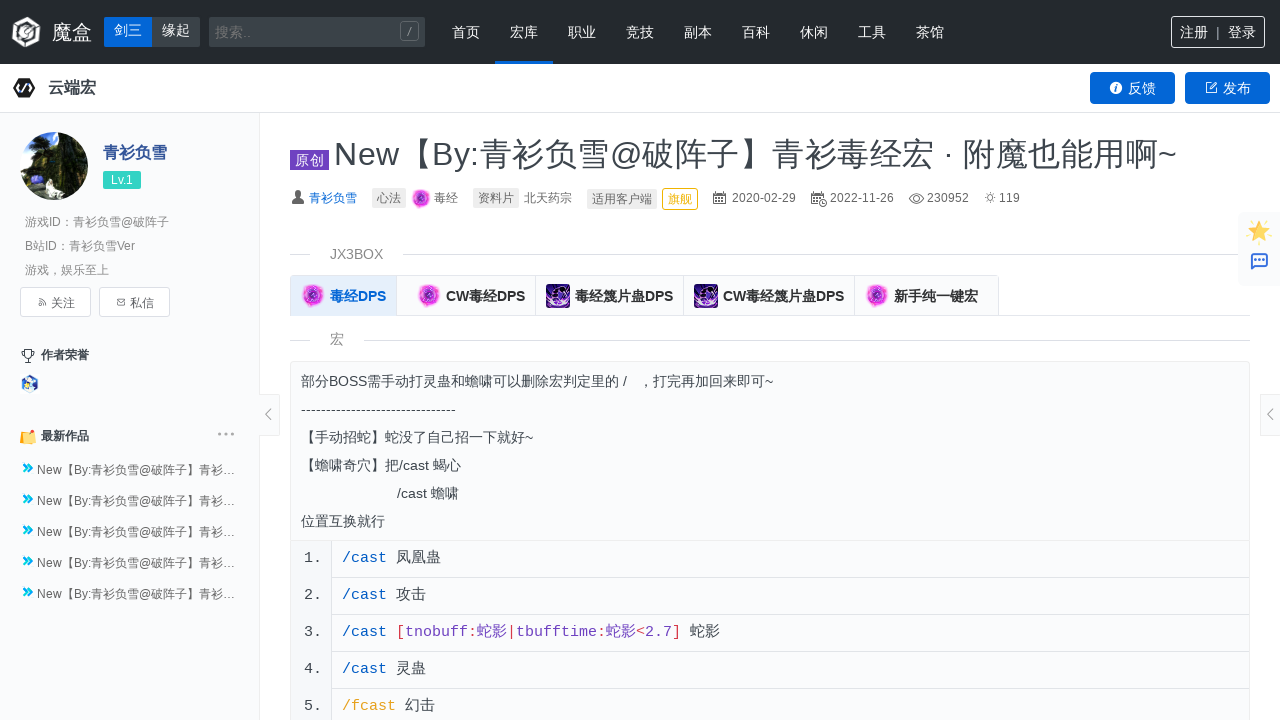

First macro element is now visible on the page
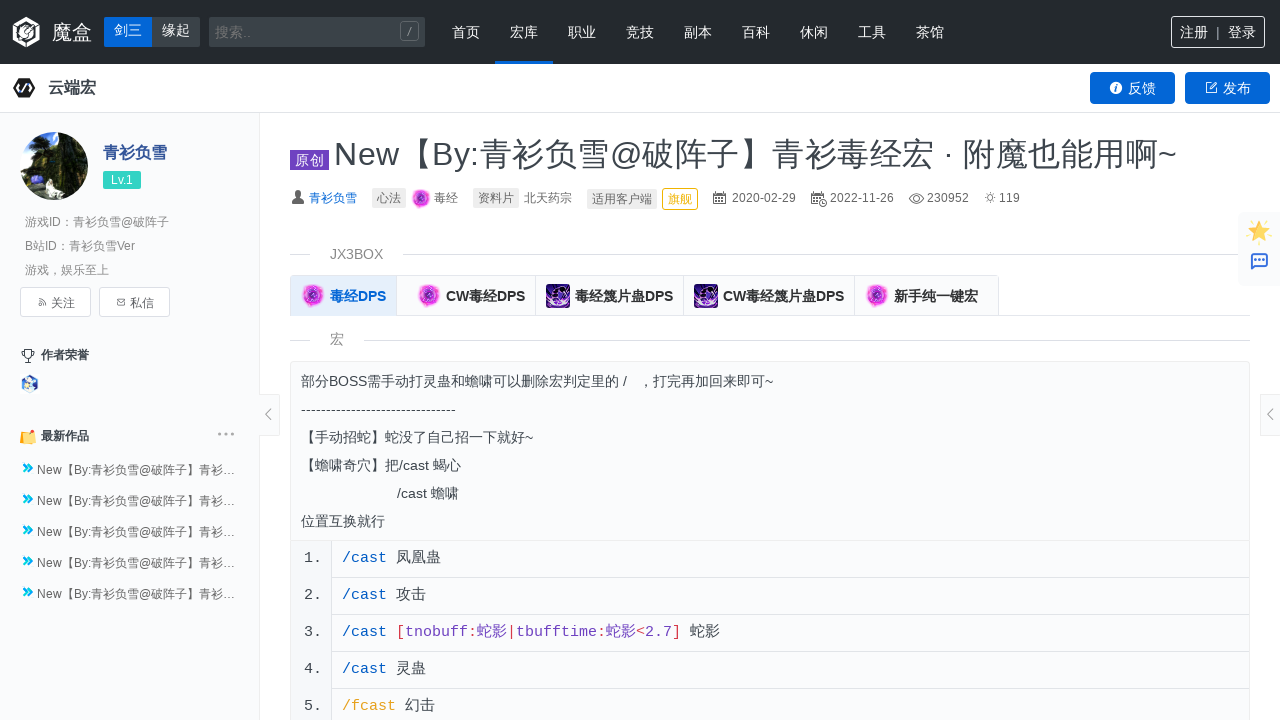

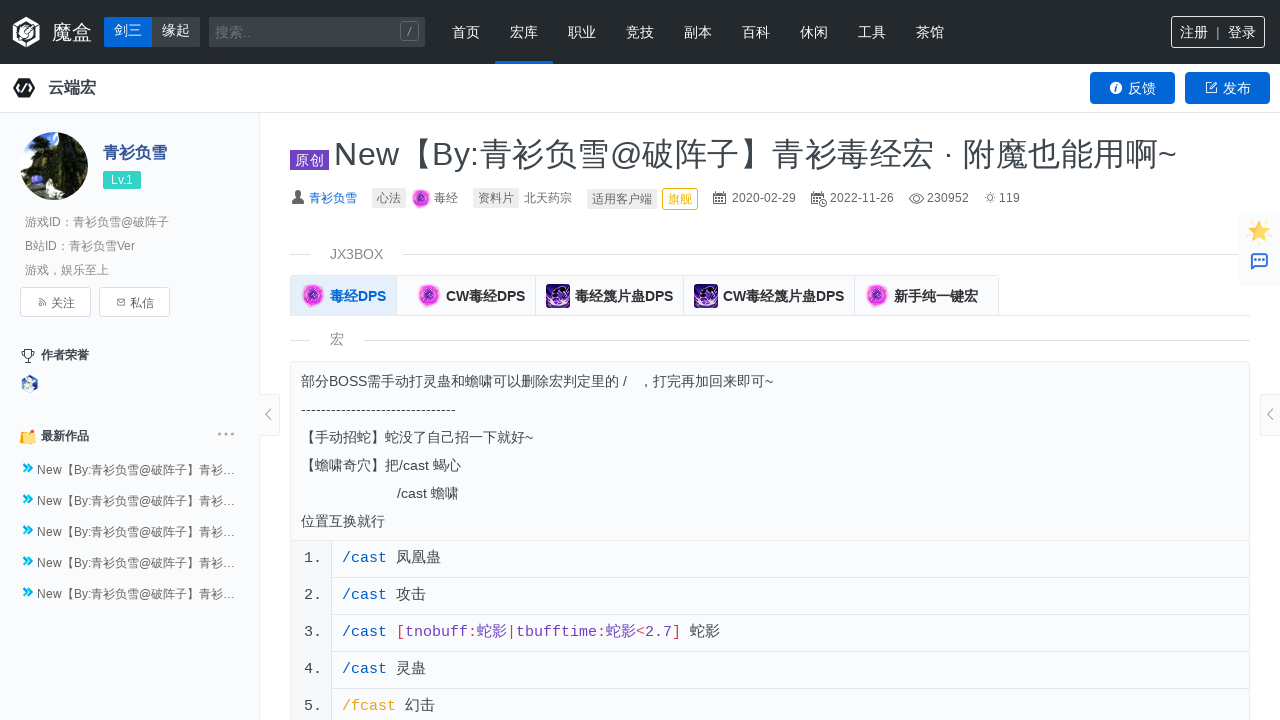